Tests multi-tab handling by clicking buttons that open new browser tabs, switching between tabs, and interacting with elements on different pages.

Starting URL: https://training-support.net/webelements/tabs

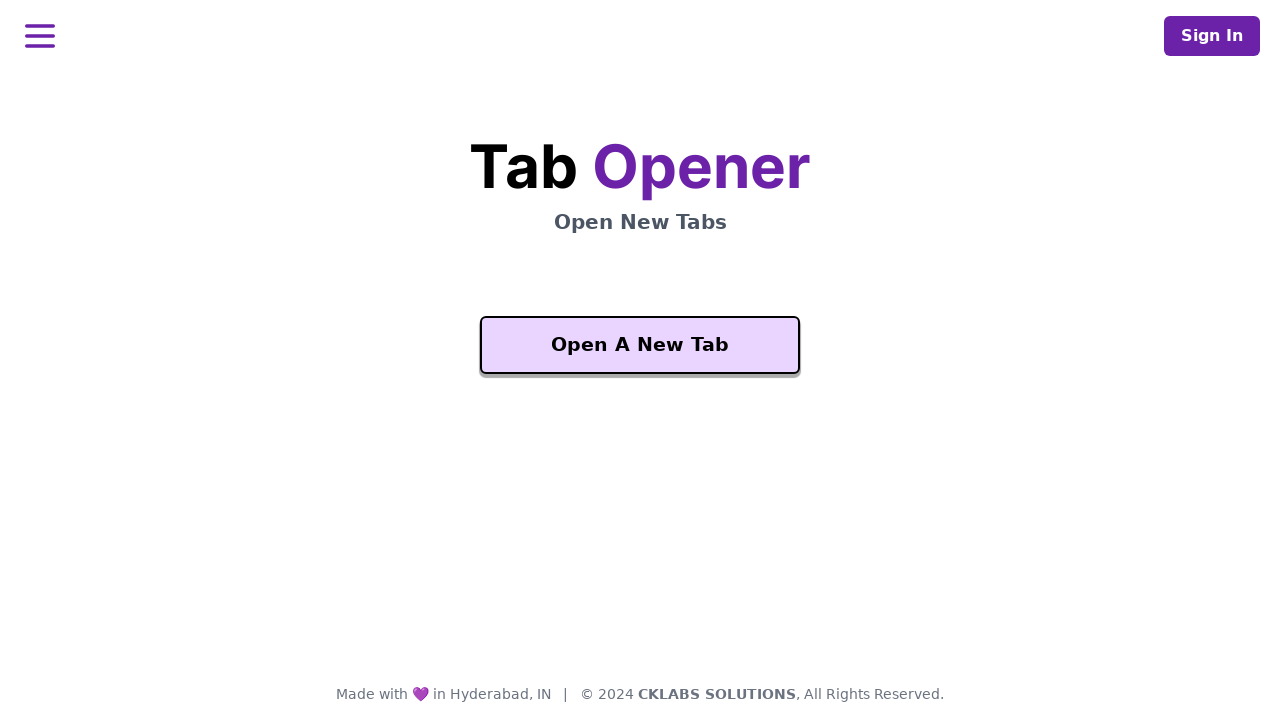

Waited for 'Open A New Tab' button to be visible
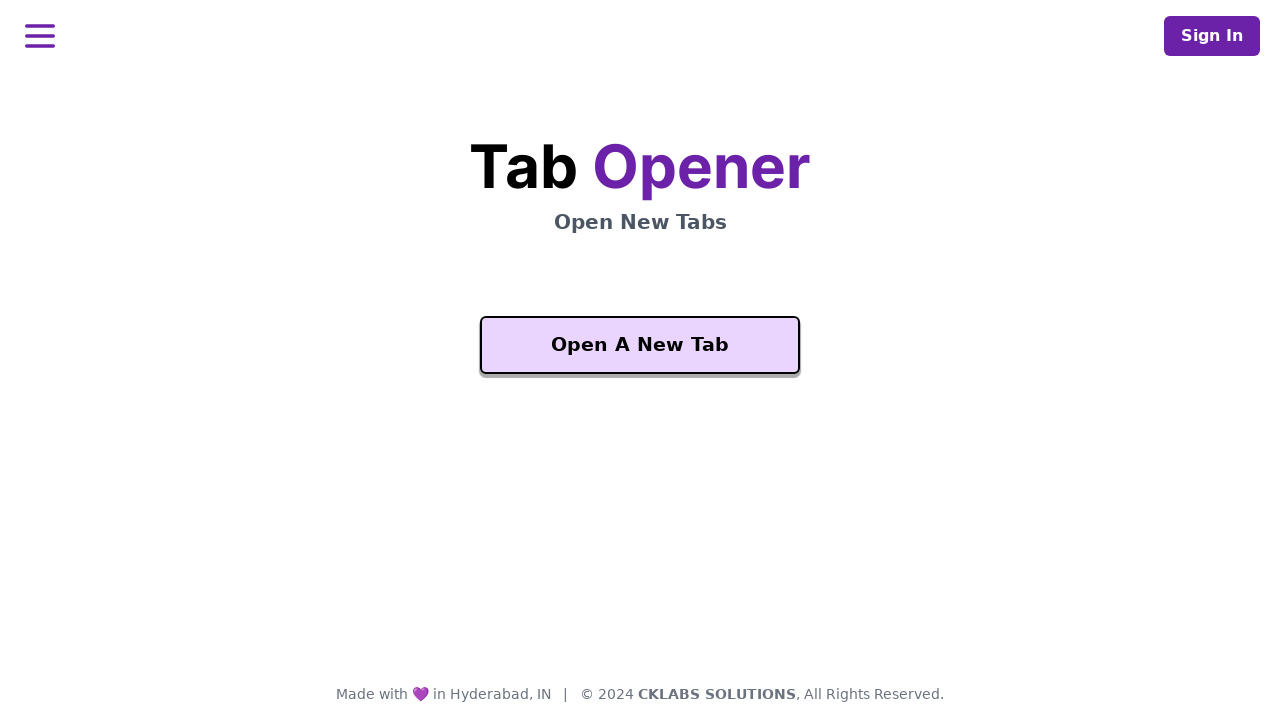

Clicked 'Open A New Tab' button to open new tab at (640, 345) on xpath=//button[text()='Open A New Tab']
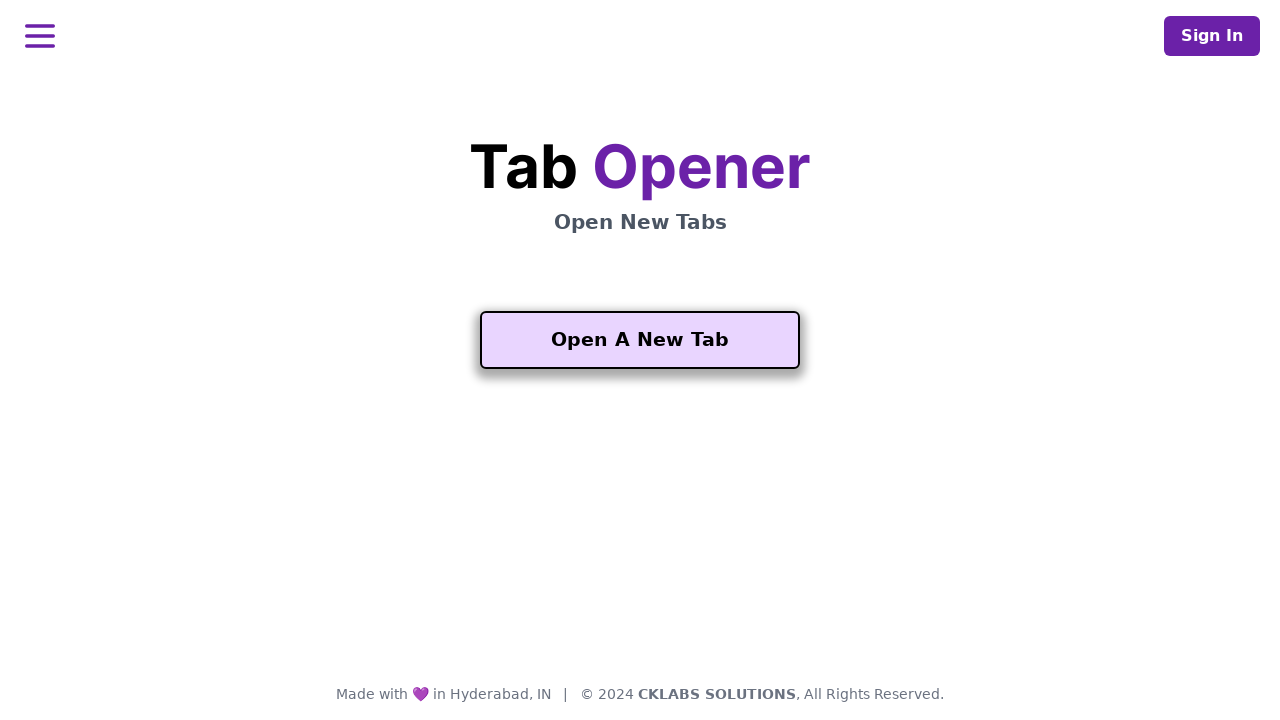

New tab page loaded completely
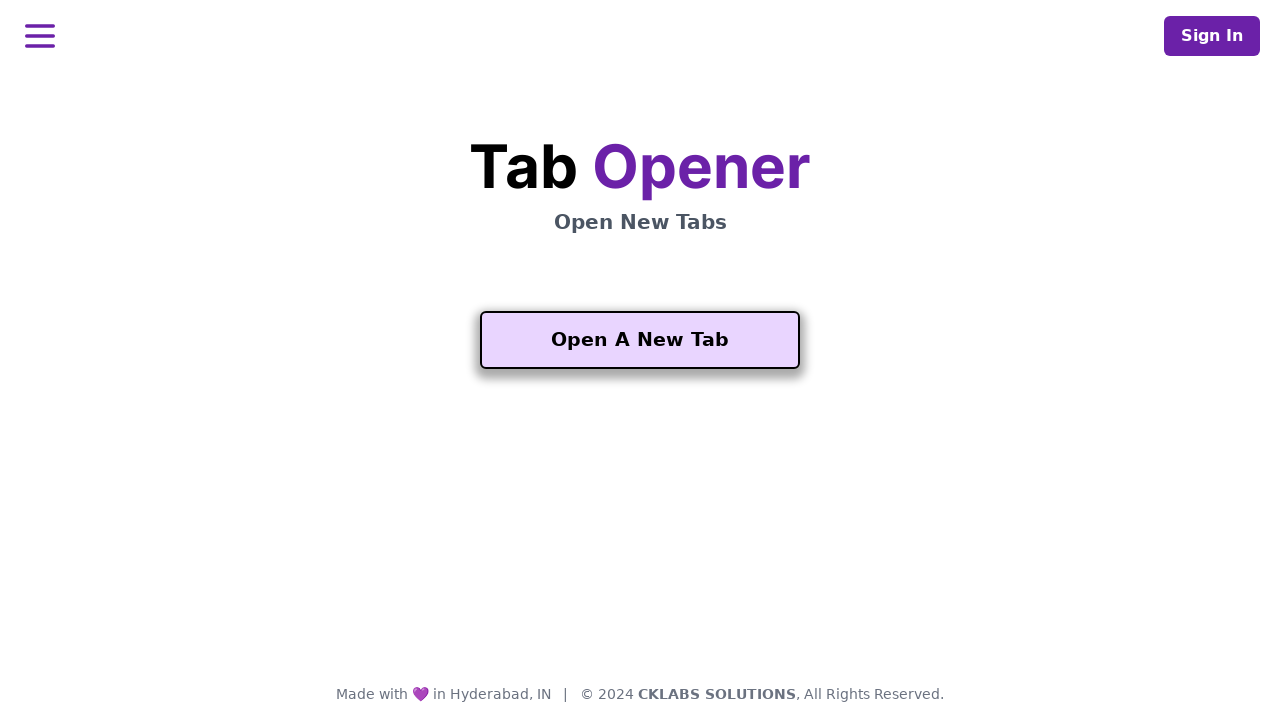

Waited for 'Another One' button to be visible on new tab
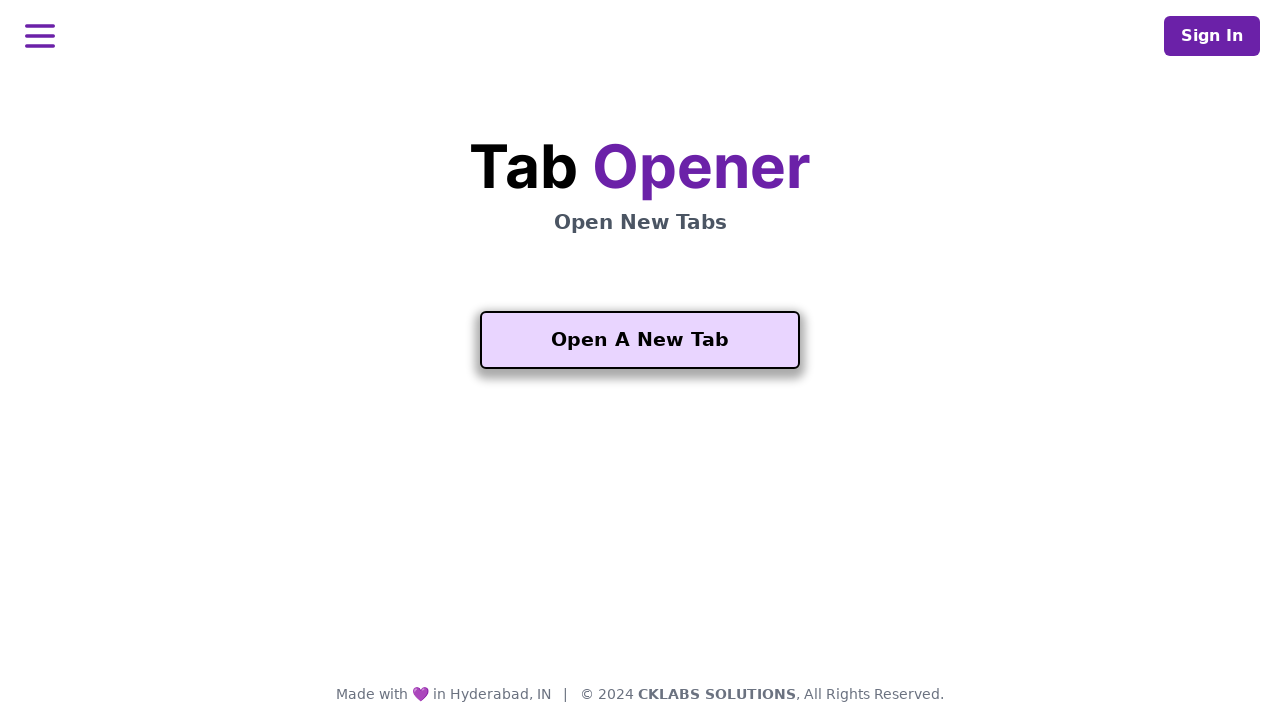

Clicked 'Another One' button to open third tab at (640, 552) on xpath=//button[contains(text(), 'Another One')]
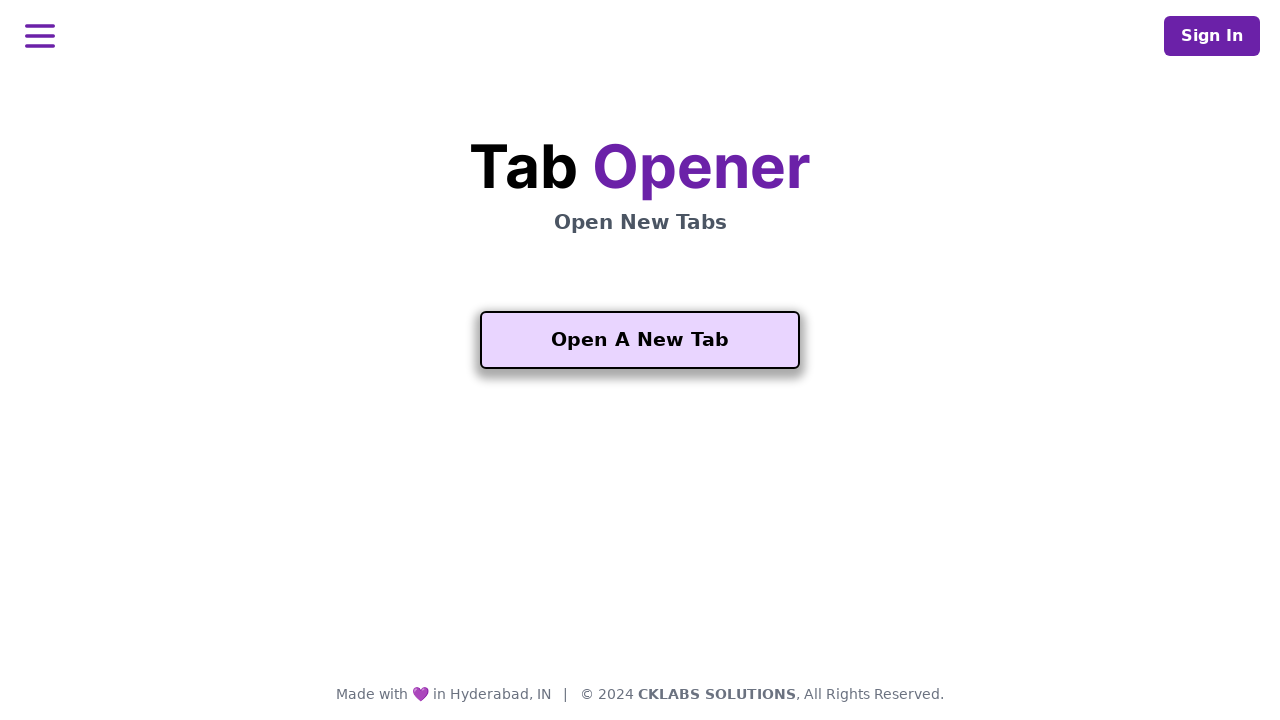

Third tab page loaded completely
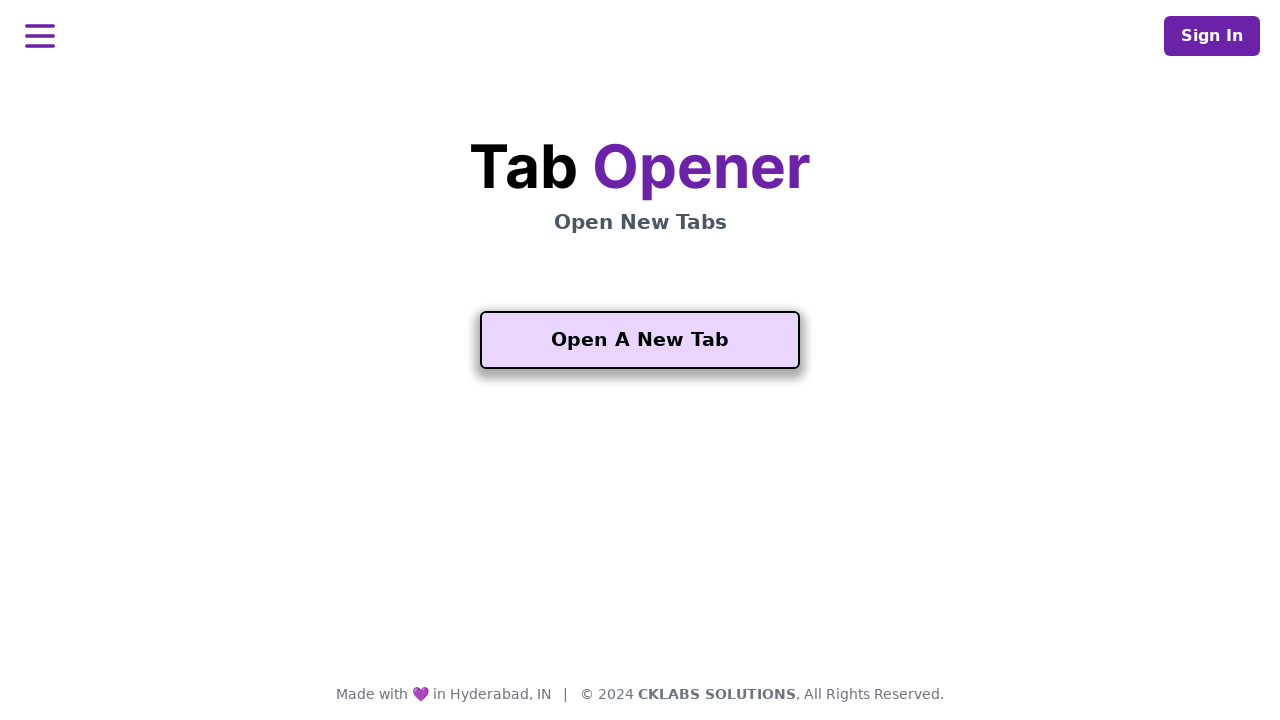

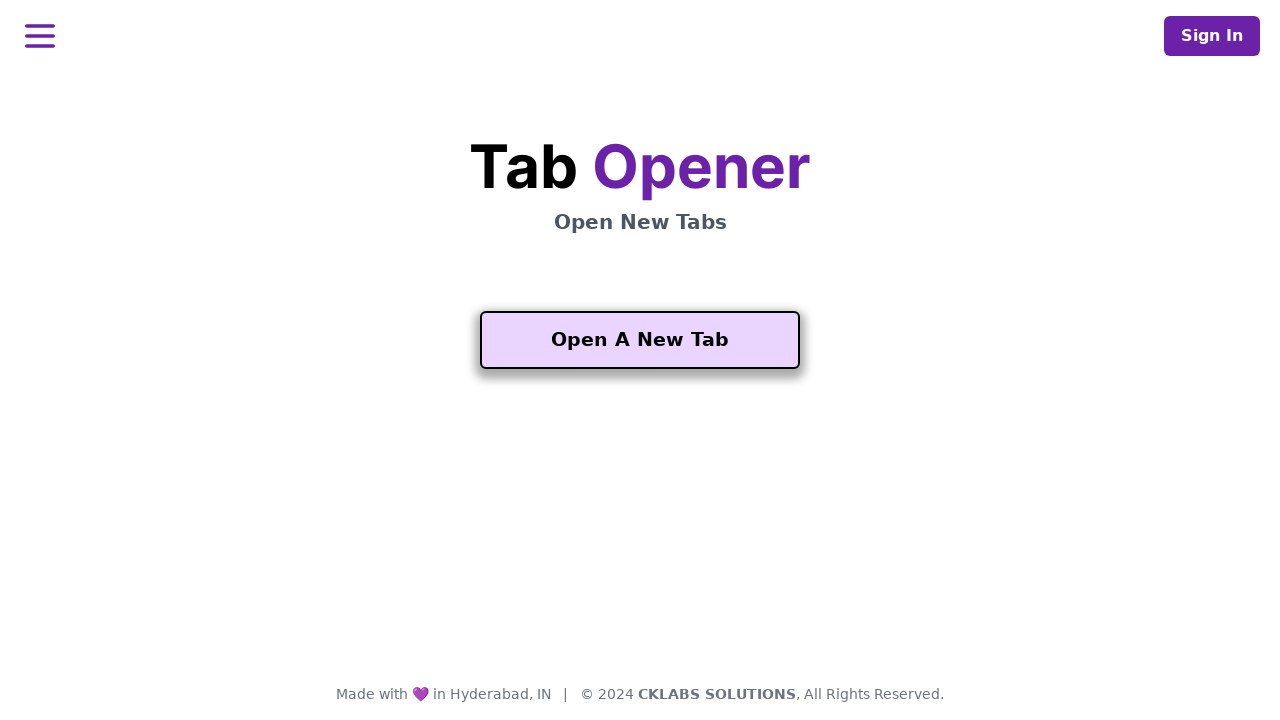